Tests keyboard key press functionality by sending SPACE and TAB keys to a page element and verifying the displayed result text matches the expected key press.

Starting URL: http://the-internet.herokuapp.com/key_presses

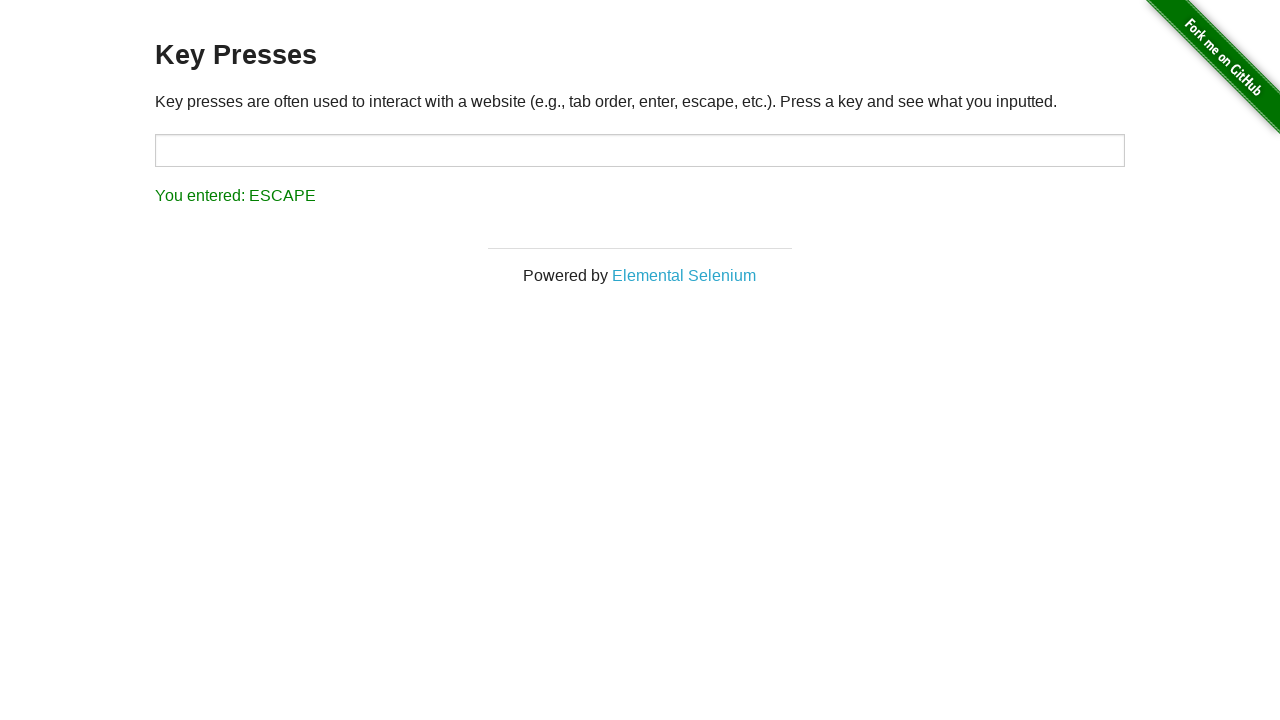

Pressed SPACE key on example element on .example
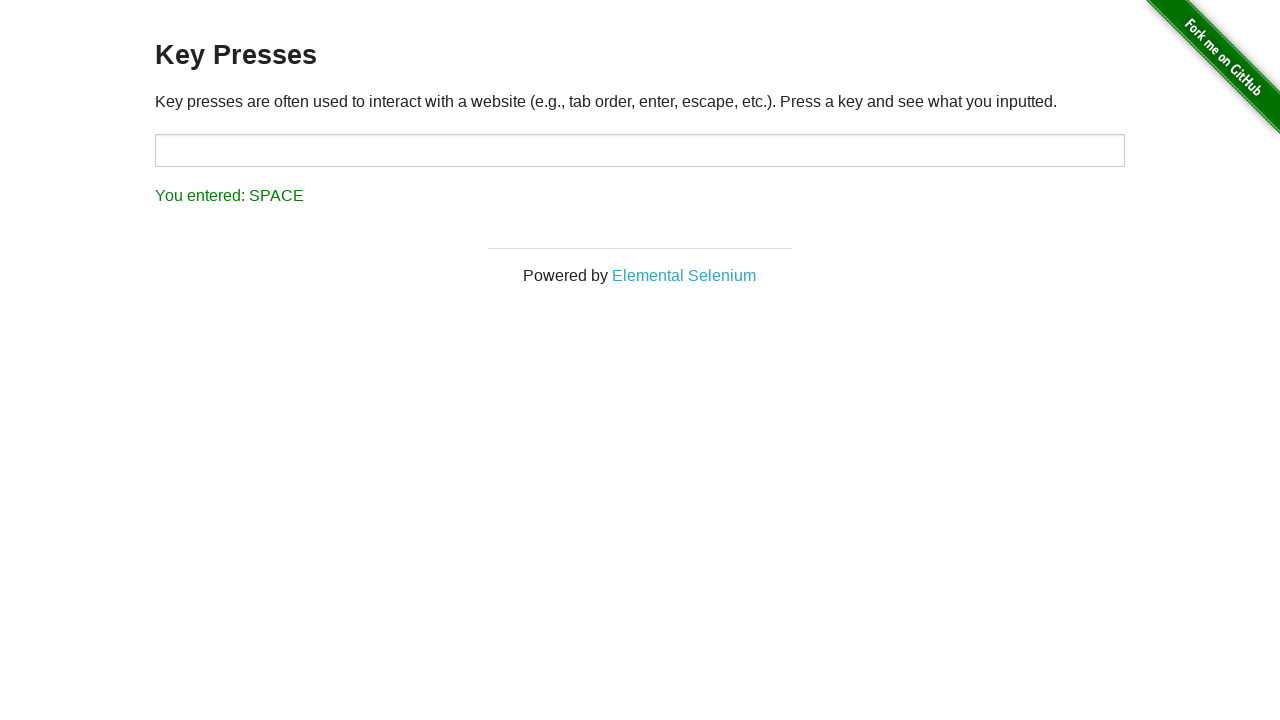

Verified result text shows 'You entered: SPACE'
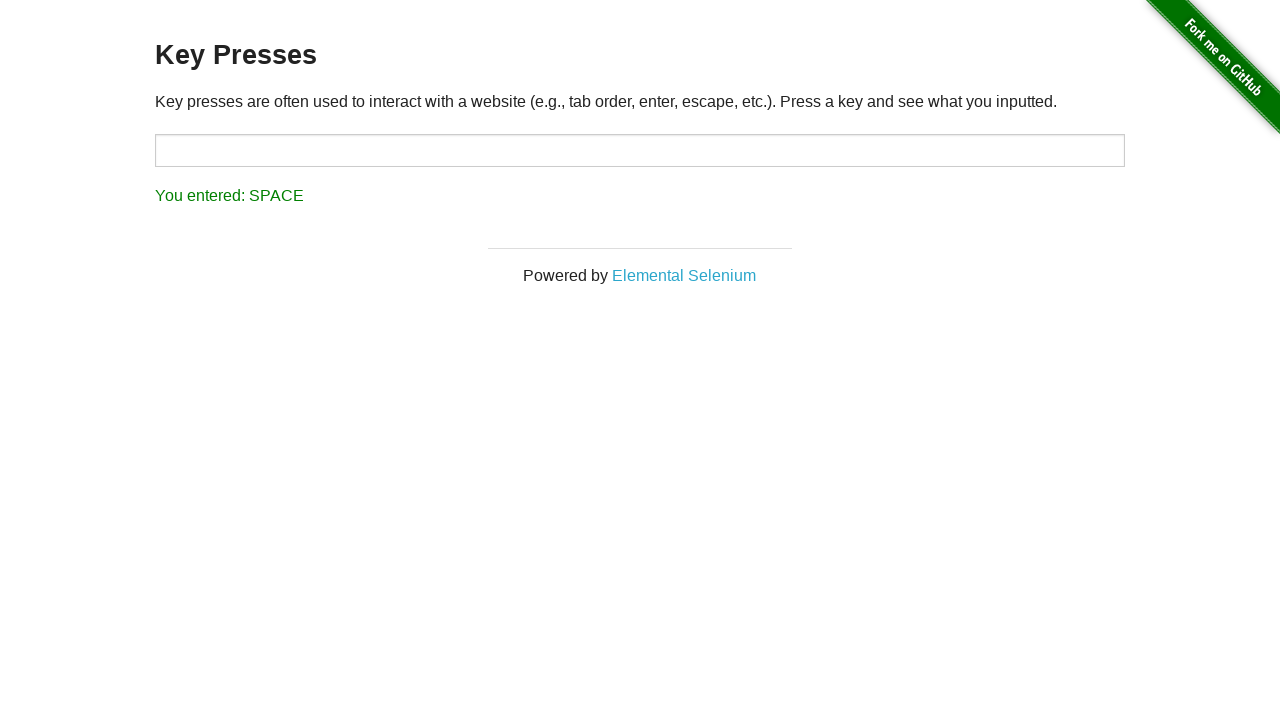

Pressed TAB key on currently focused element
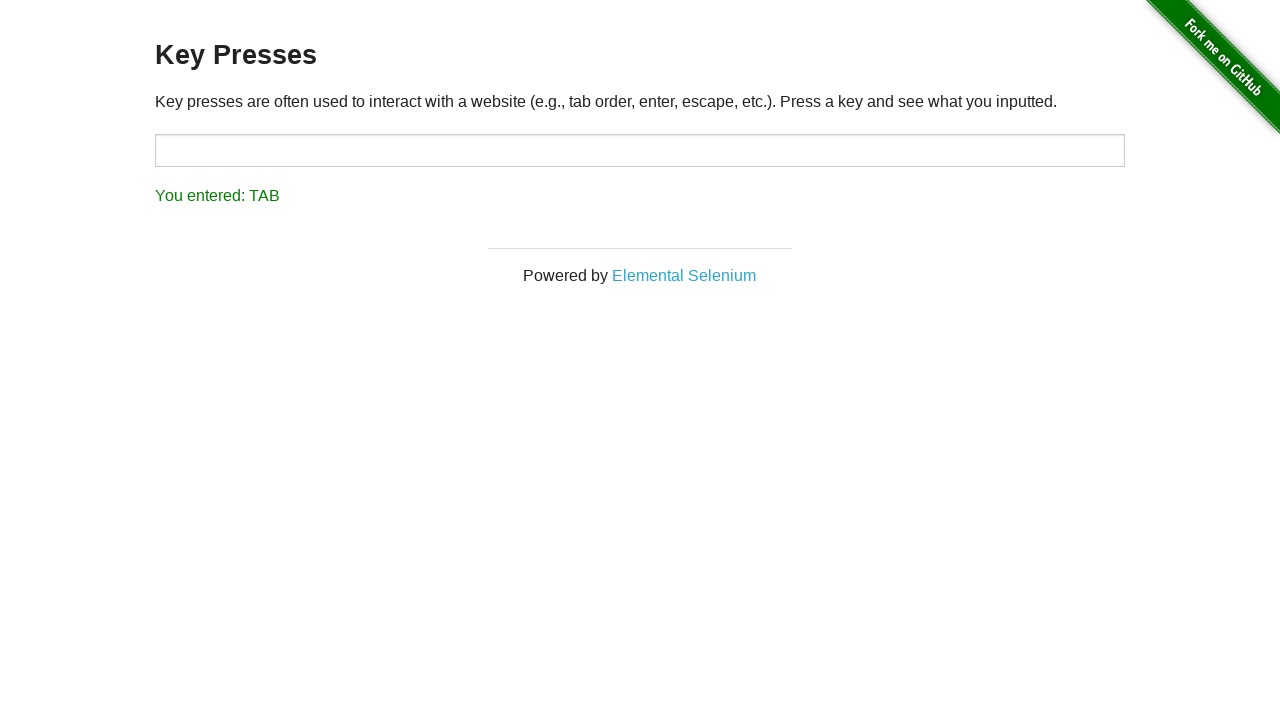

Verified result text shows 'You entered: TAB'
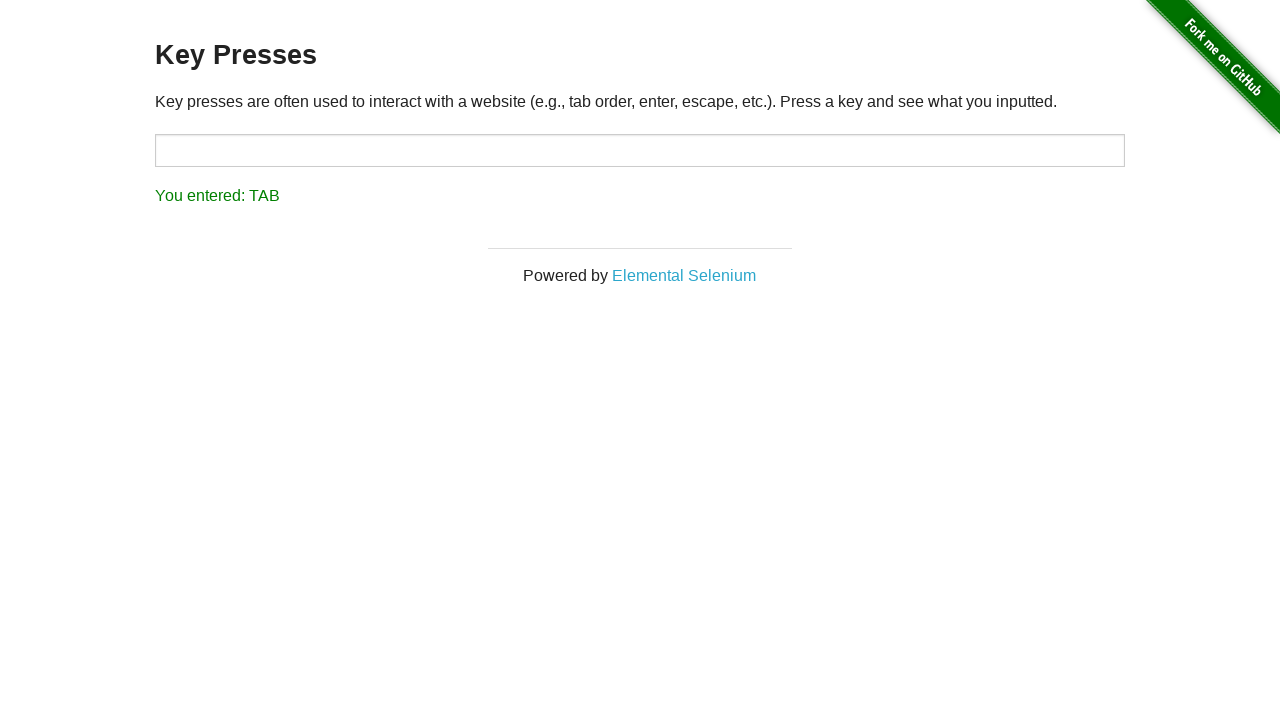

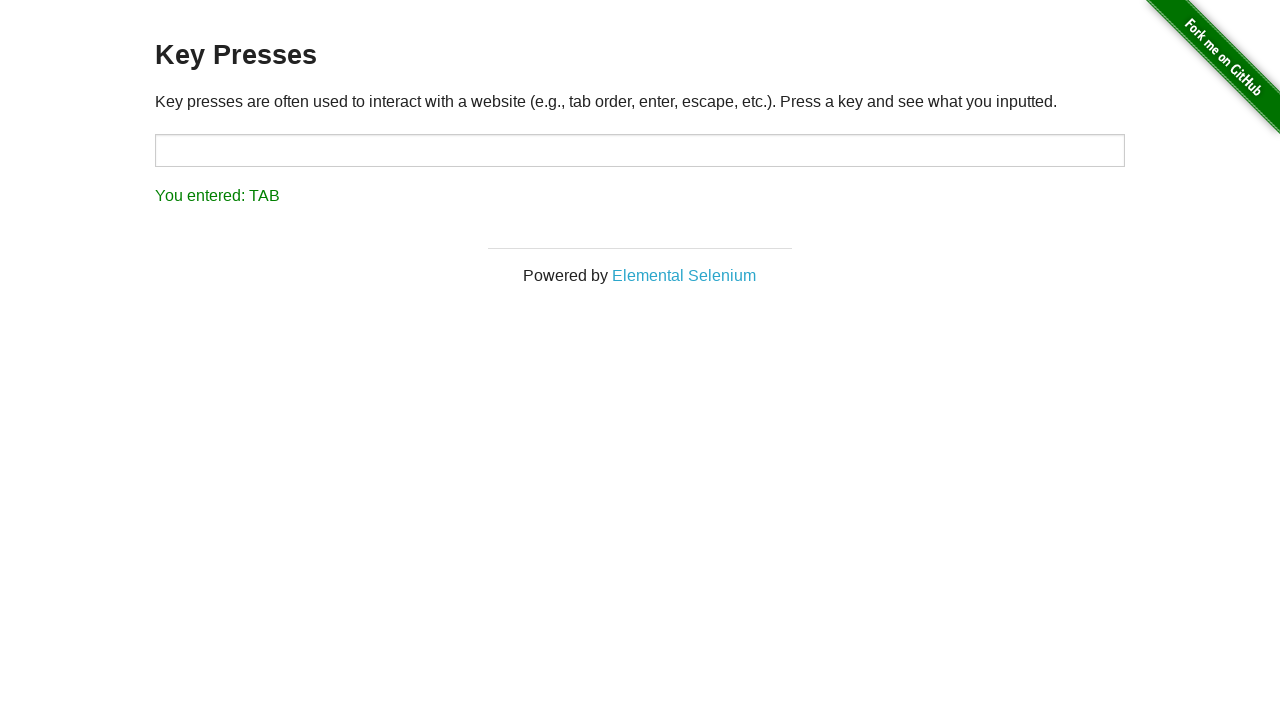